Tests customer login functionality by selecting a customer from the dropdown, clicking login, and verifying the welcome message displays the customer name.

Starting URL: https://www.globalsqa.com/angularJs-protractor/BankingProject/#/login

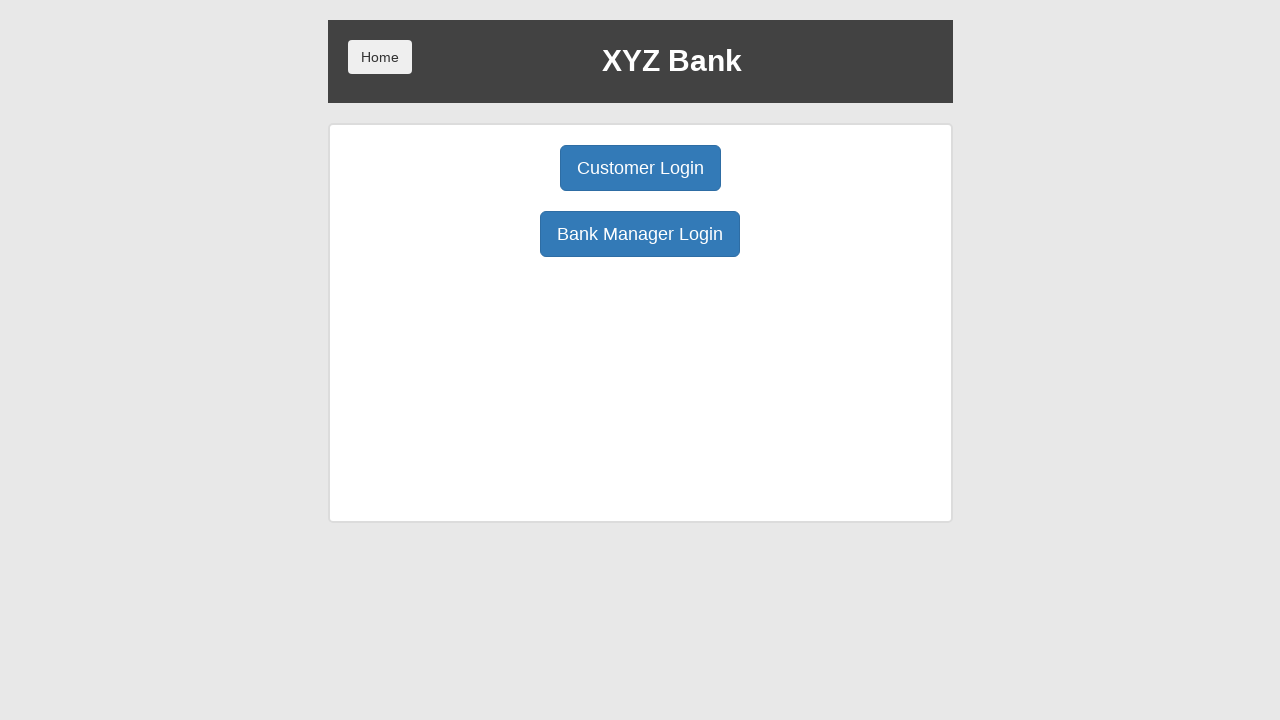

Clicked Customer Login button at (640, 168) on button[ng-click="customer()"]
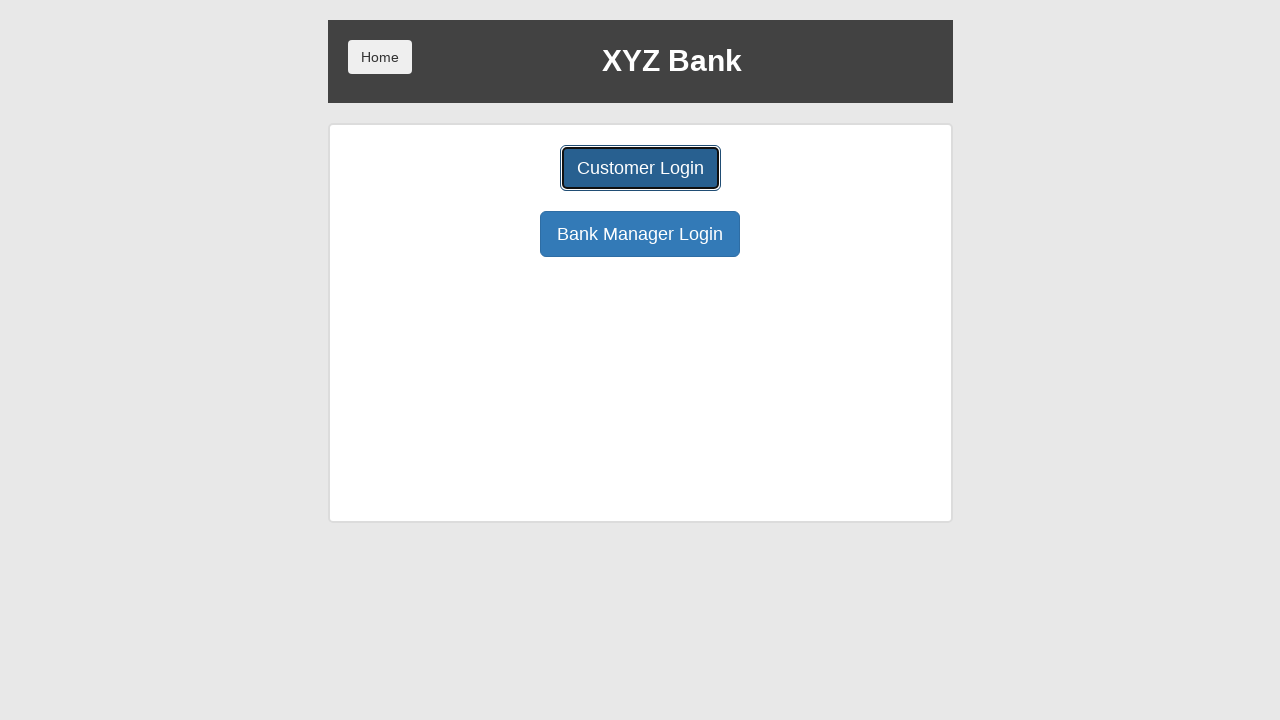

Selected 'Hermoine Granger' from customer dropdown on select#userSelect
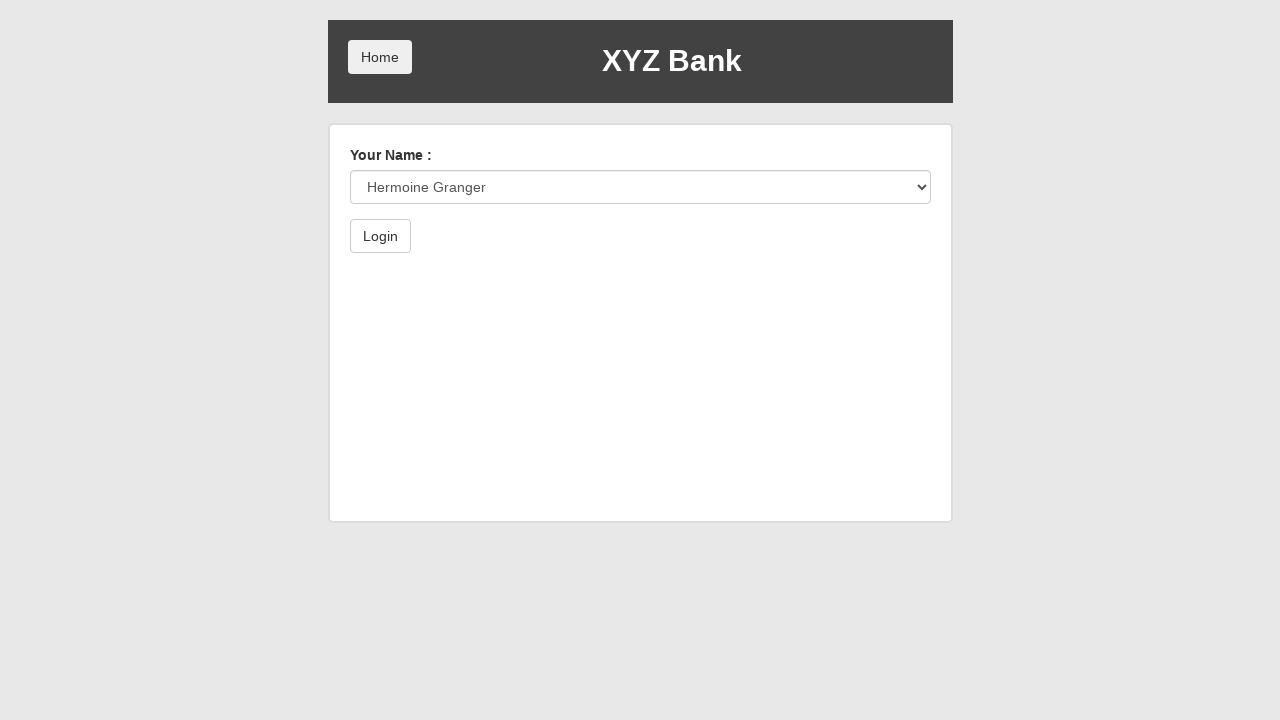

Clicked login button to proceed at (380, 236) on button[type="submit"]
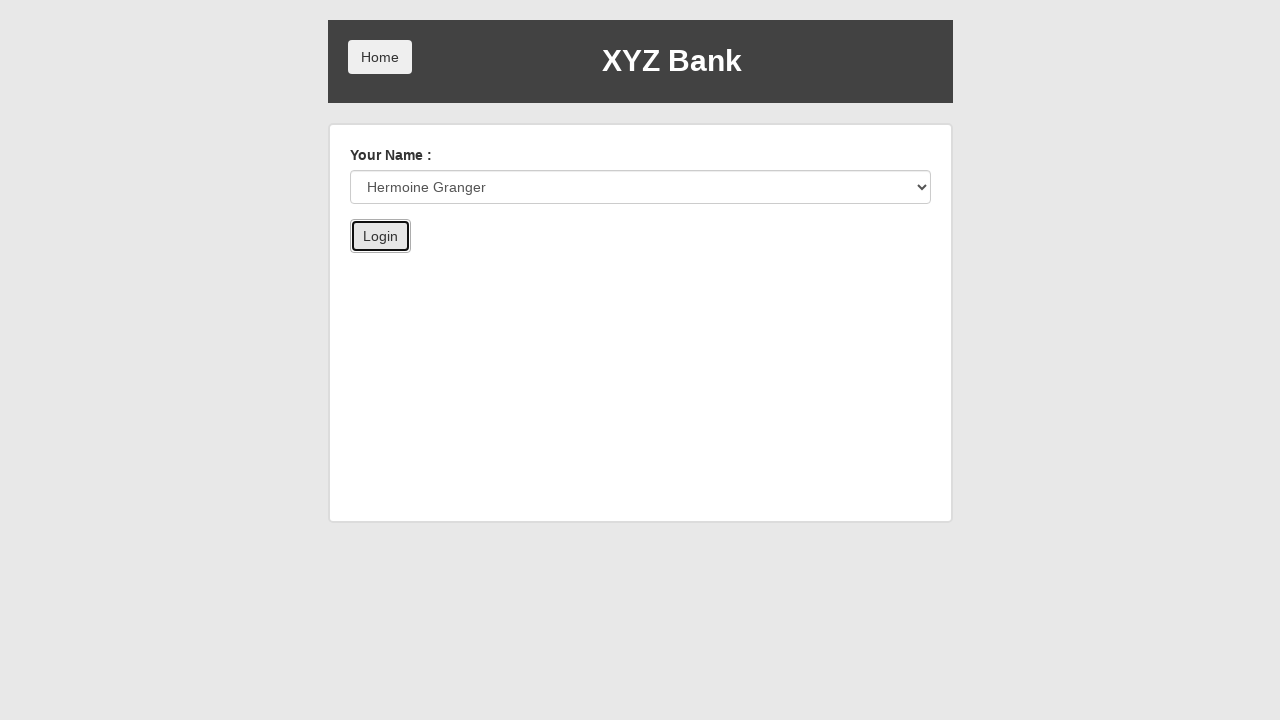

Retrieved welcome message text
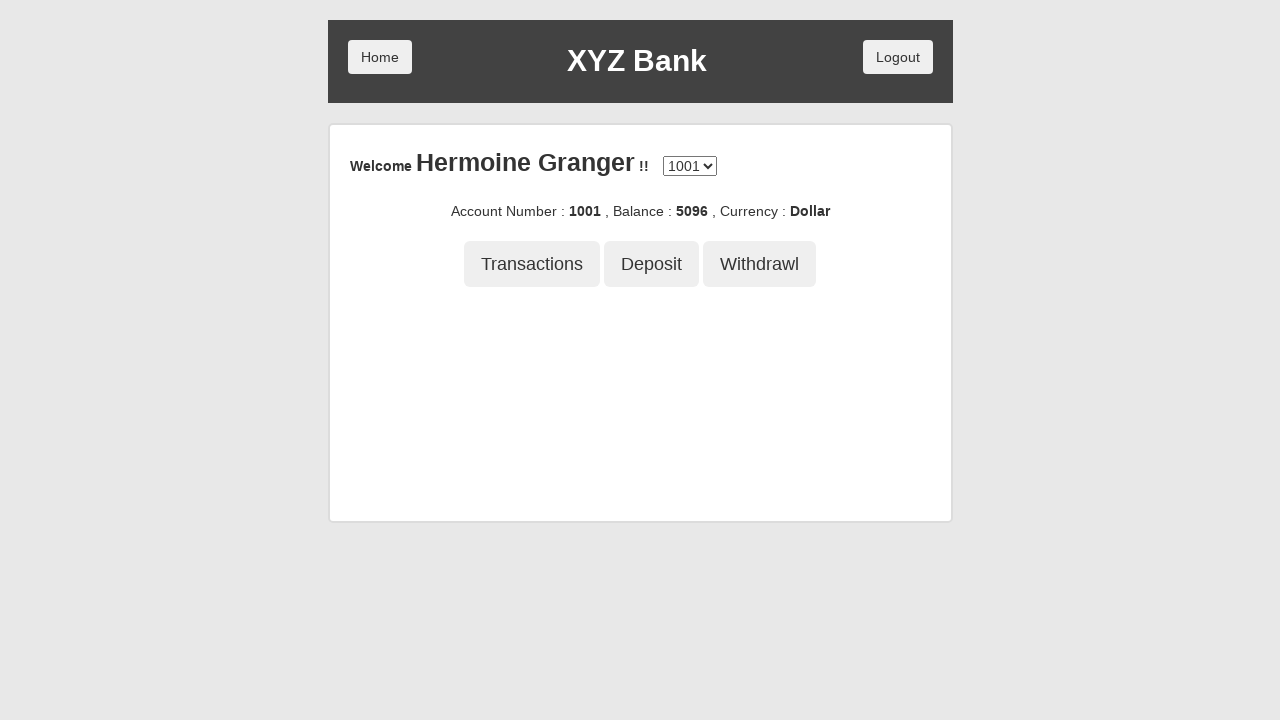

Verified welcome message contains 'Hermoine Granger'
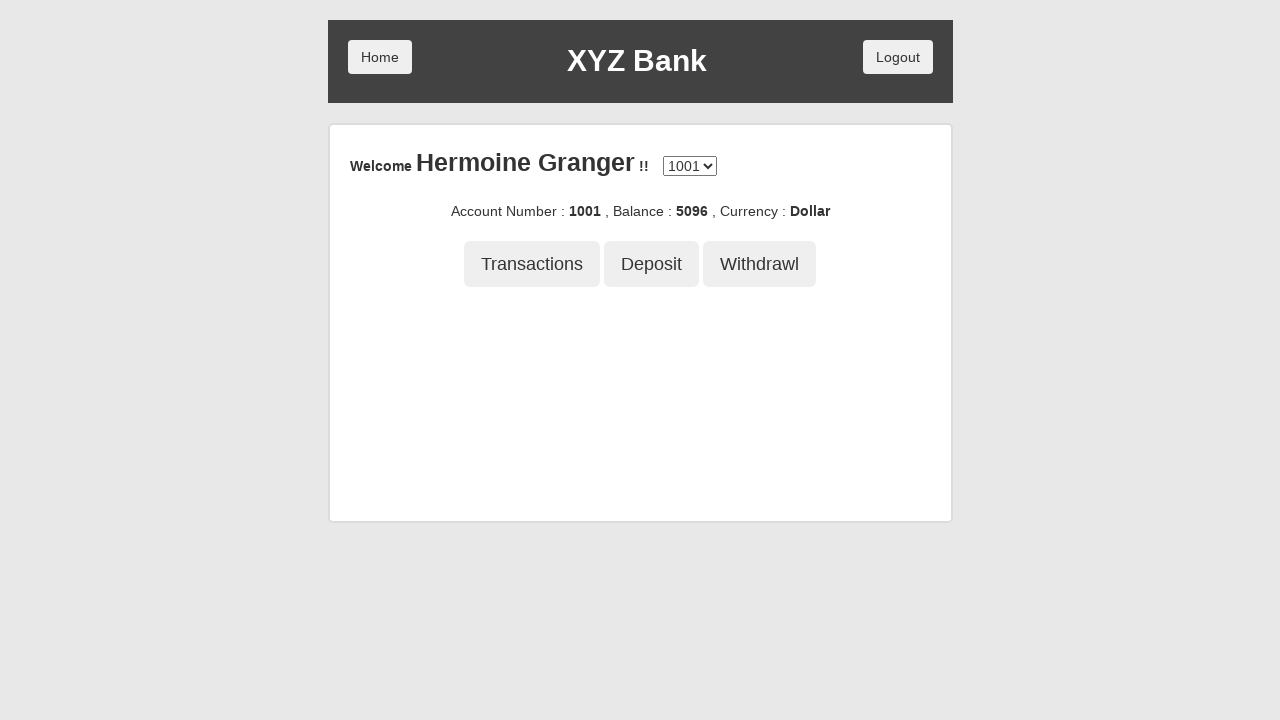

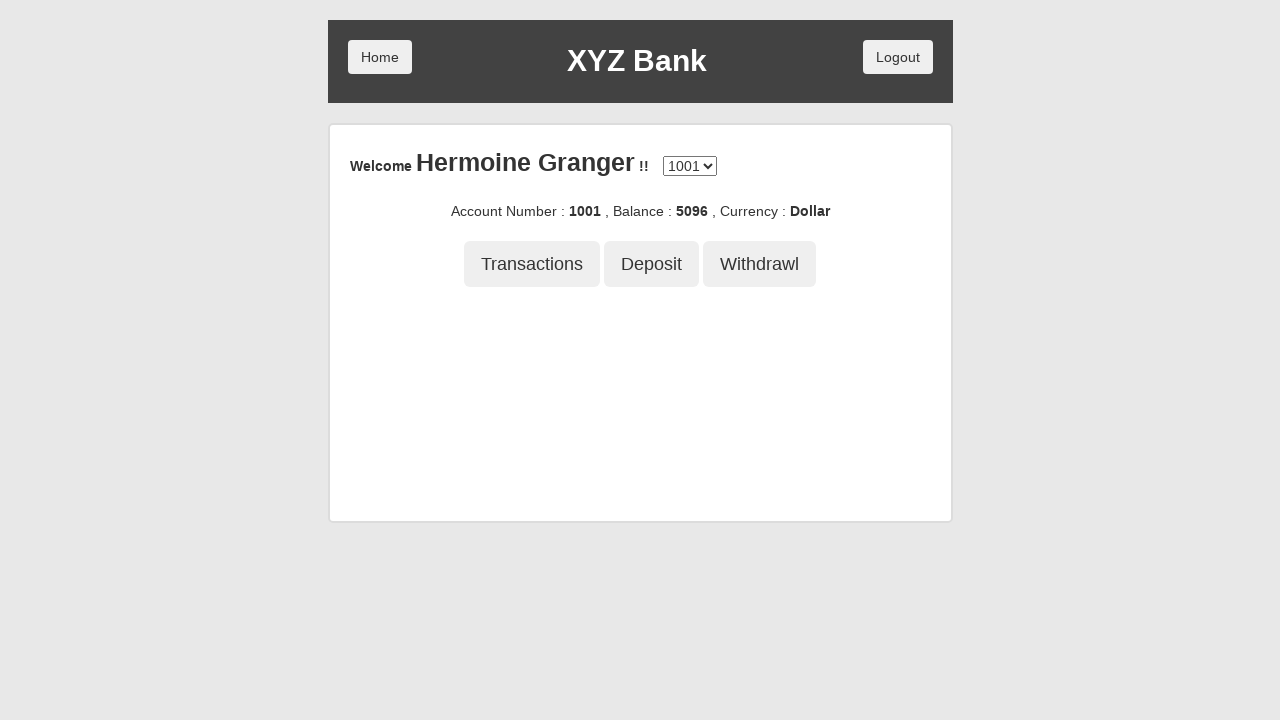